Tests e-commerce cart functionality by adding a product to the cart and verifying the product name appears correctly in the cart pane.

Starting URL: https://bstackdemo.com/

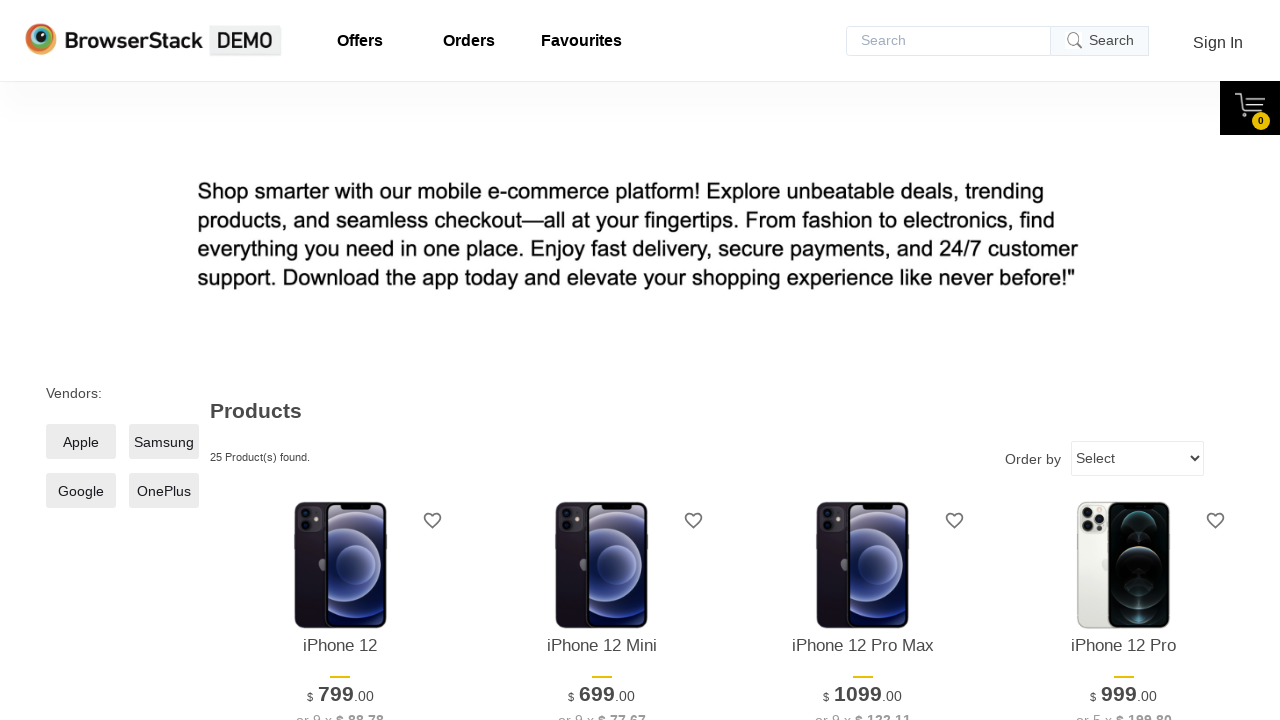

Page loaded and title matched StackDemo
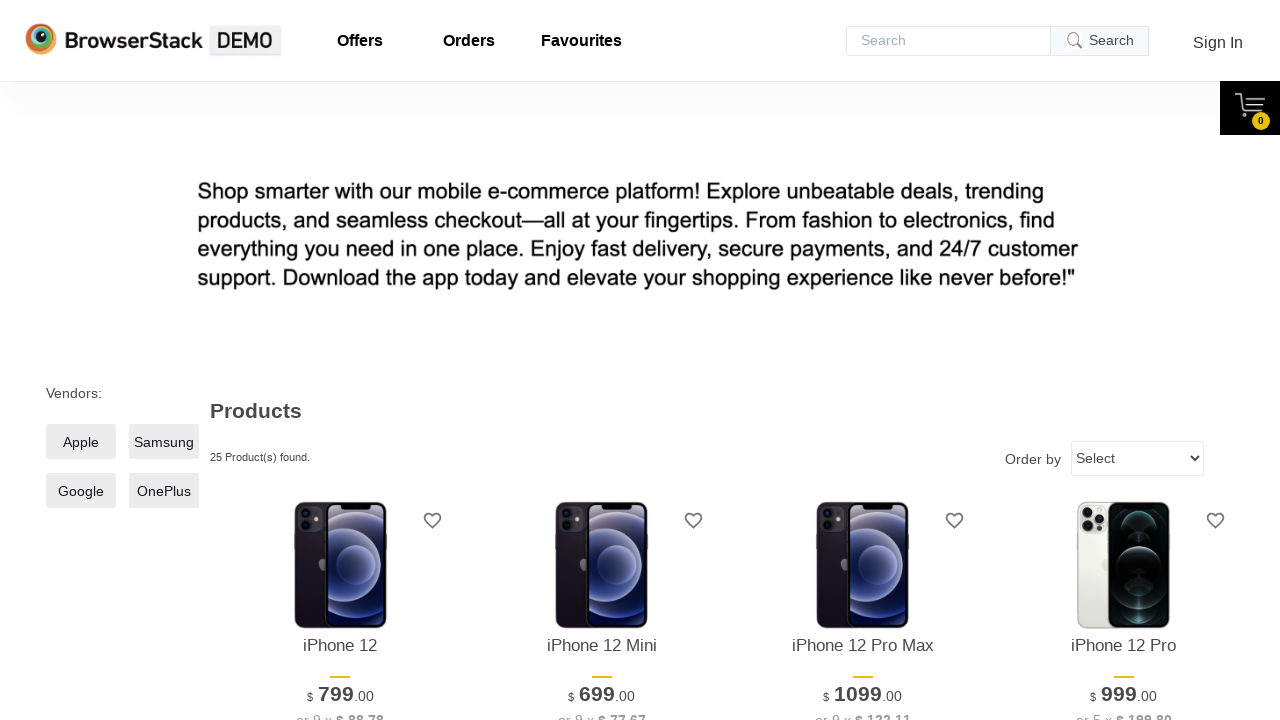

First product element became visible
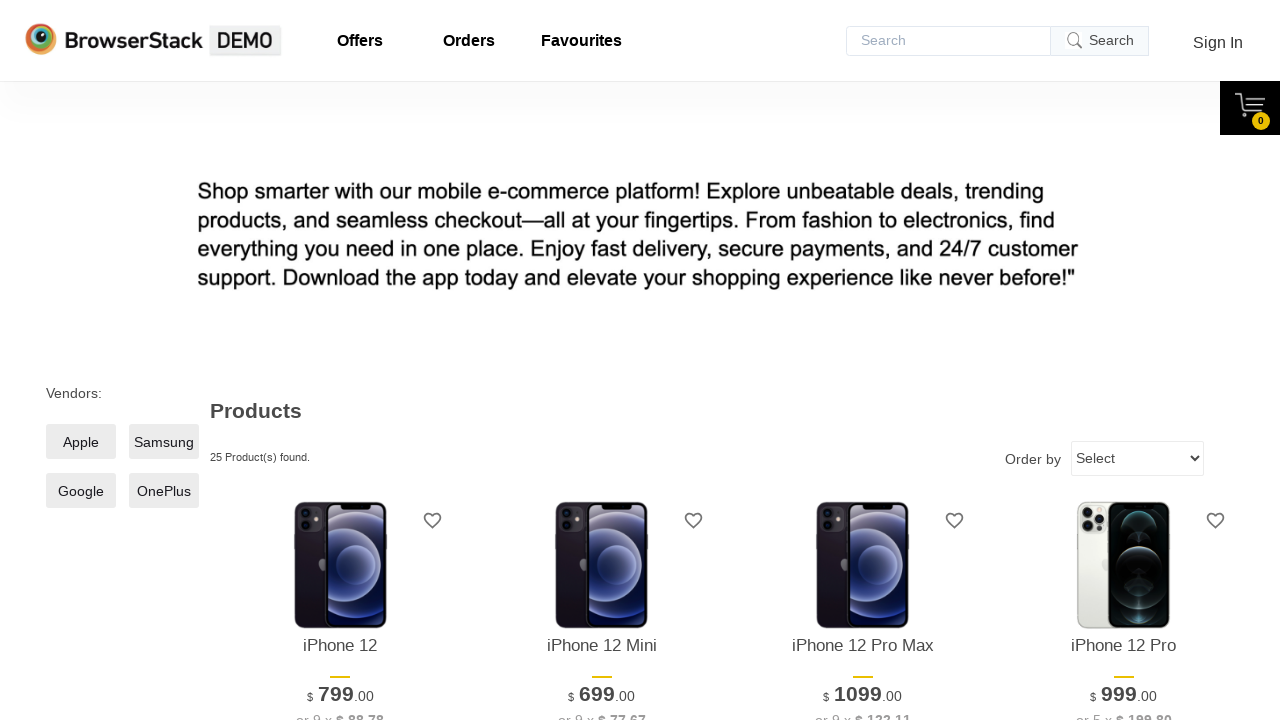

Retrieved first product name: iPhone 12
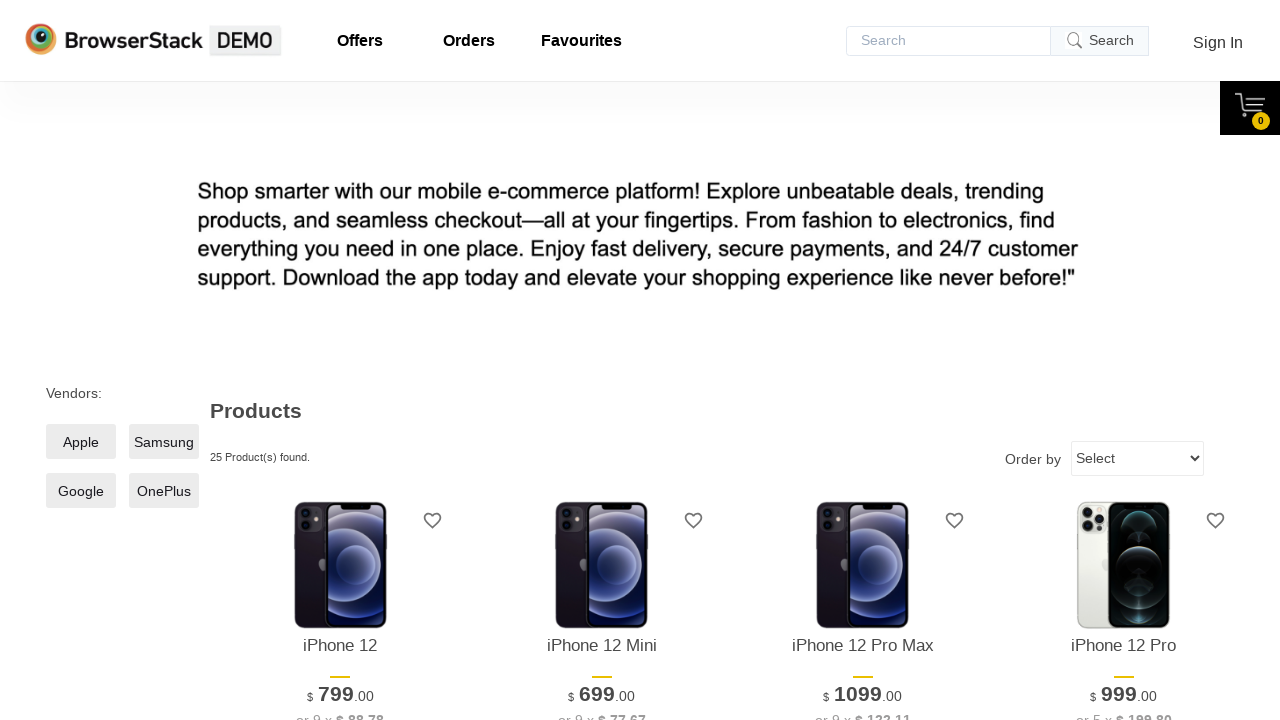

Add to cart button became visible
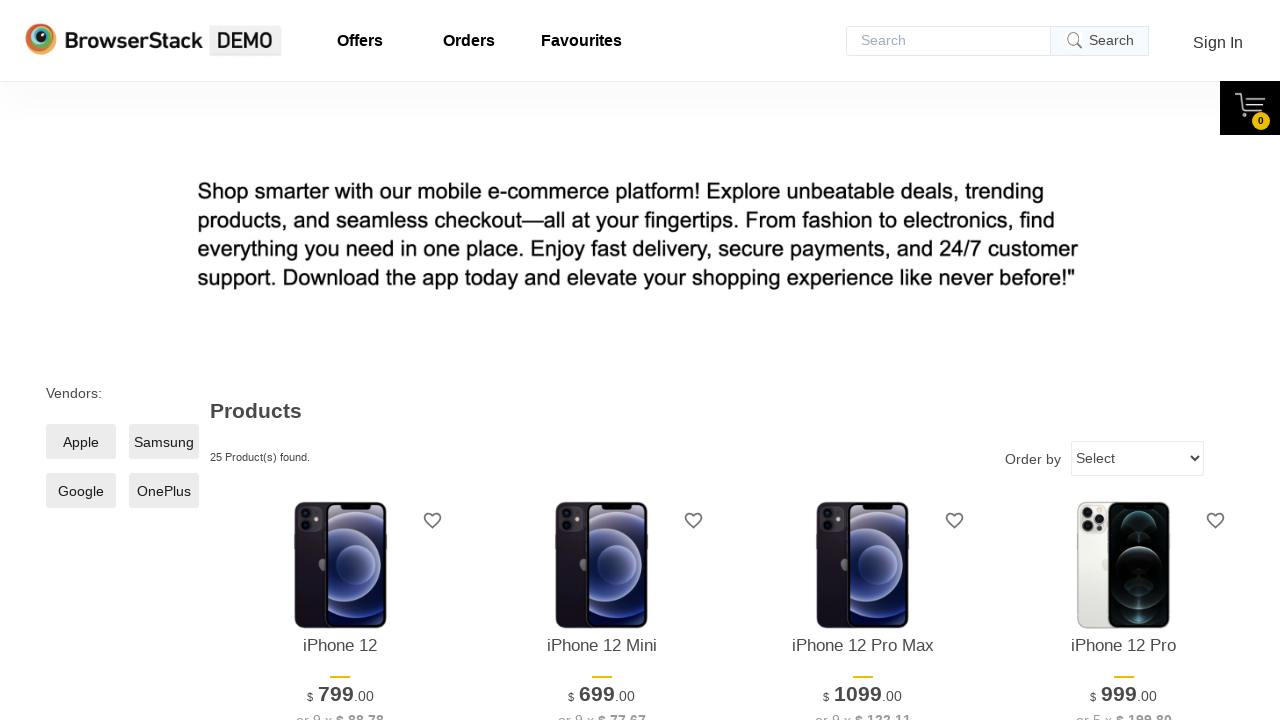

Clicked Add to cart button for first product at (340, 361) on xpath=//*[@id="1"]/div[4]
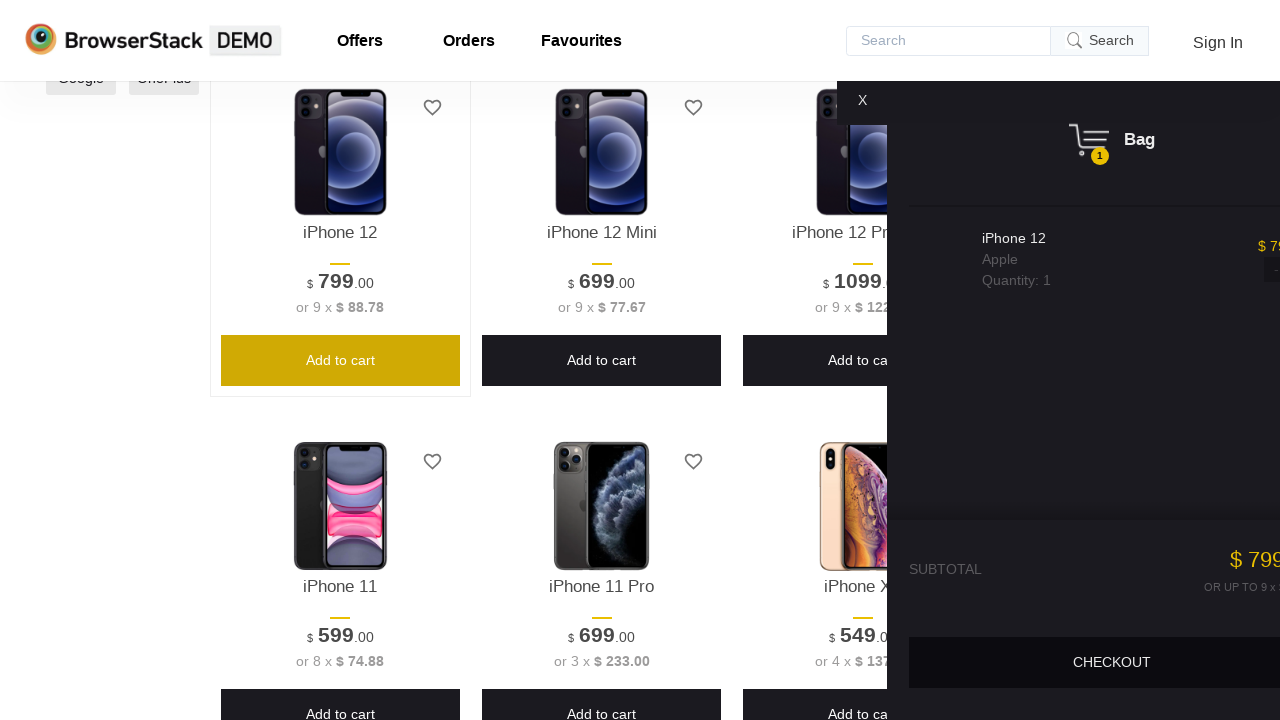

Cart pane appeared
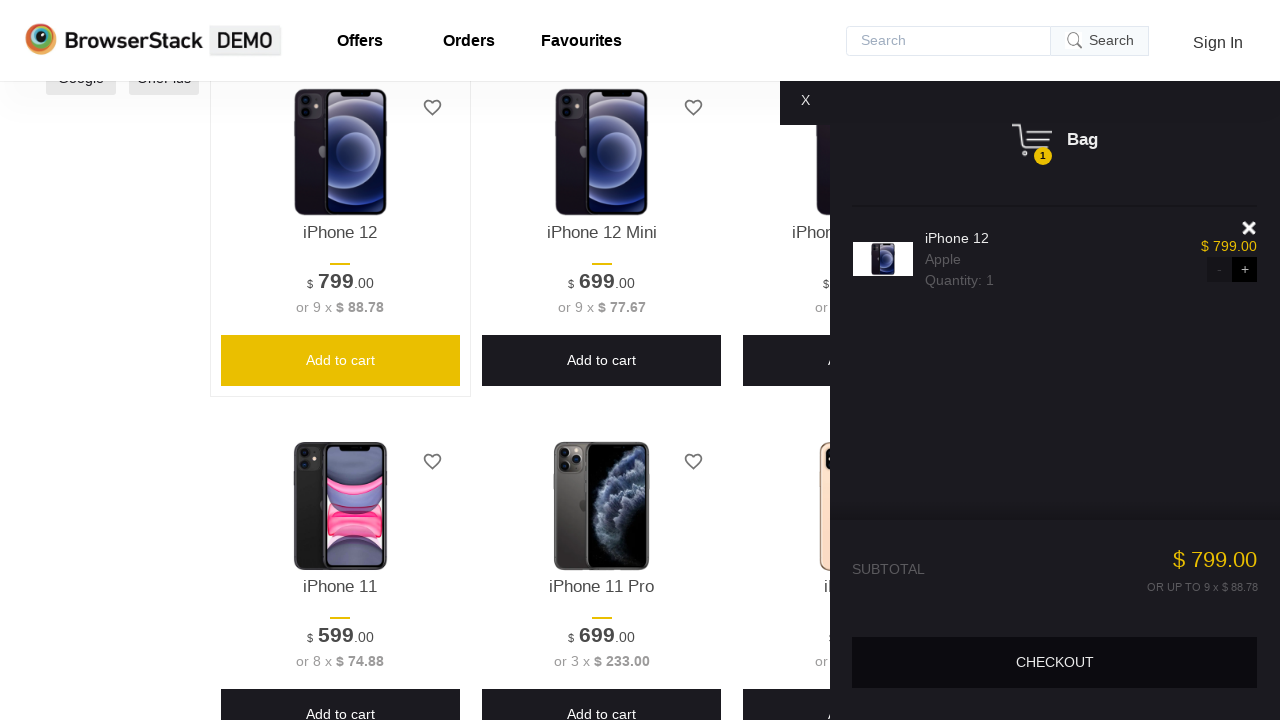

Product appeared in cart pane
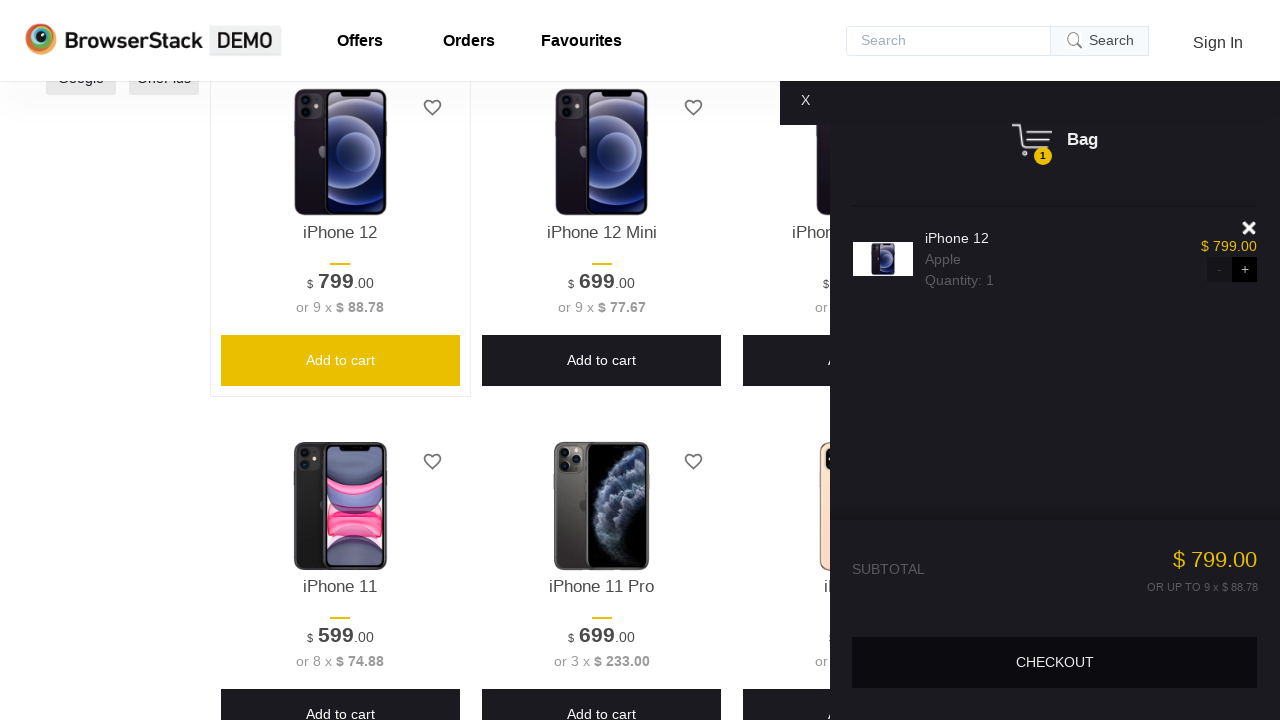

Retrieved product name from cart: iPhone 12
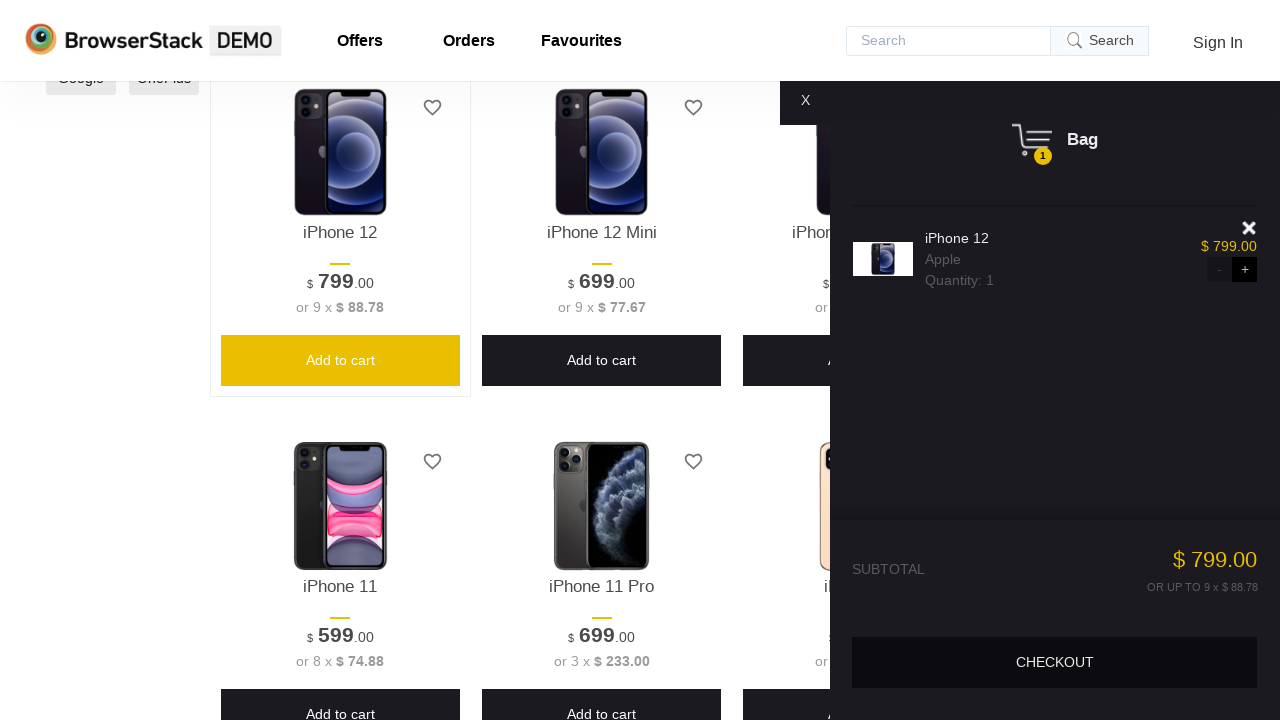

Product name in cart matches original product name - assertion passed
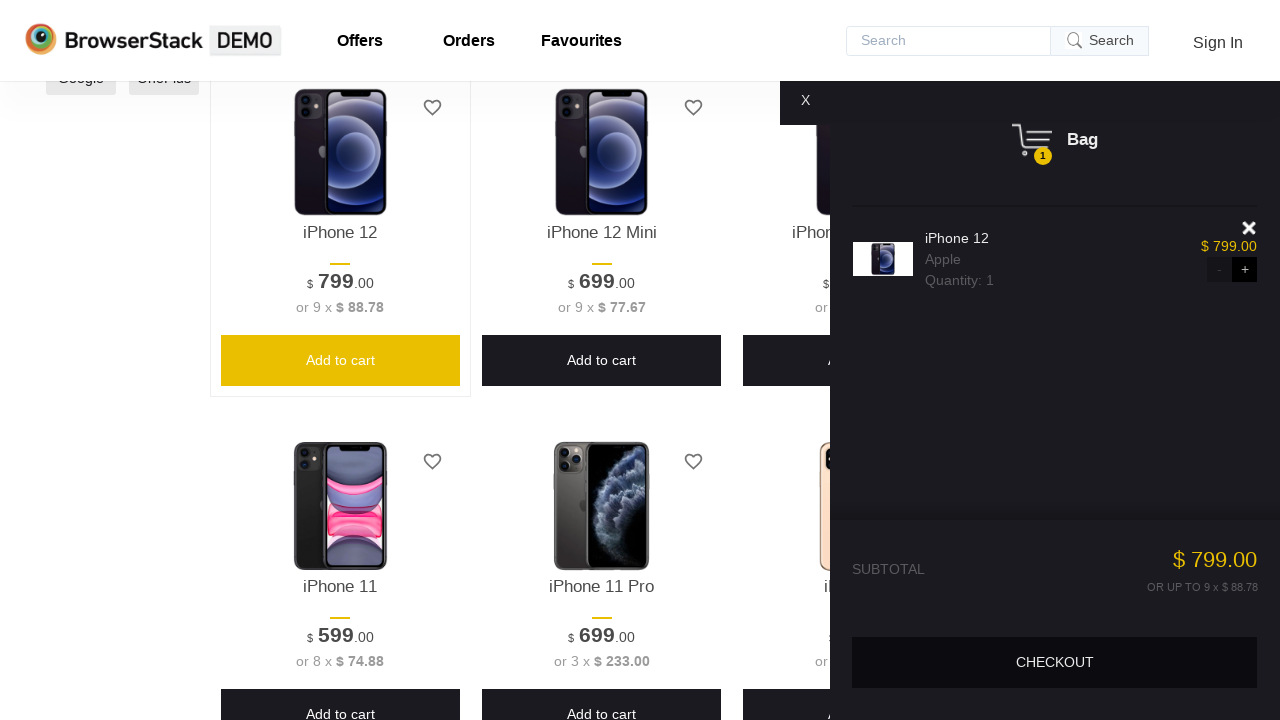

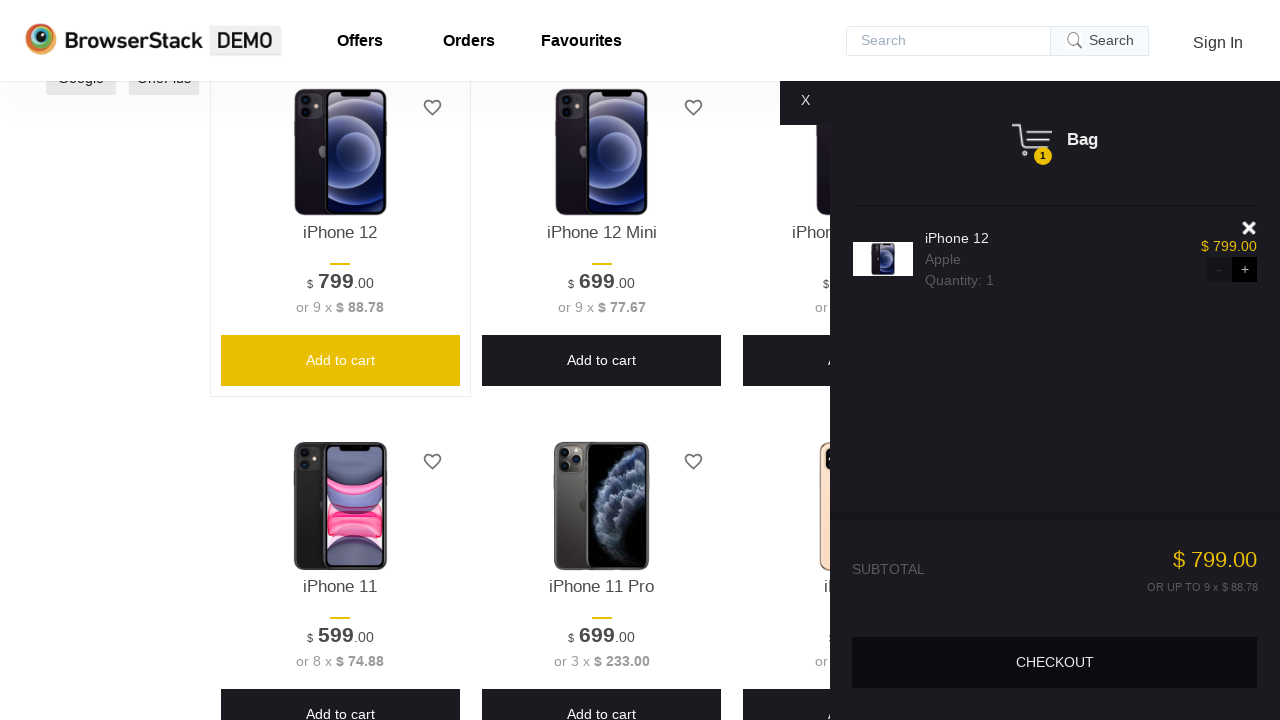